Tests selecting "Green" from an old-style HTML select menu

Starting URL: https://demoqa.com/select-menu

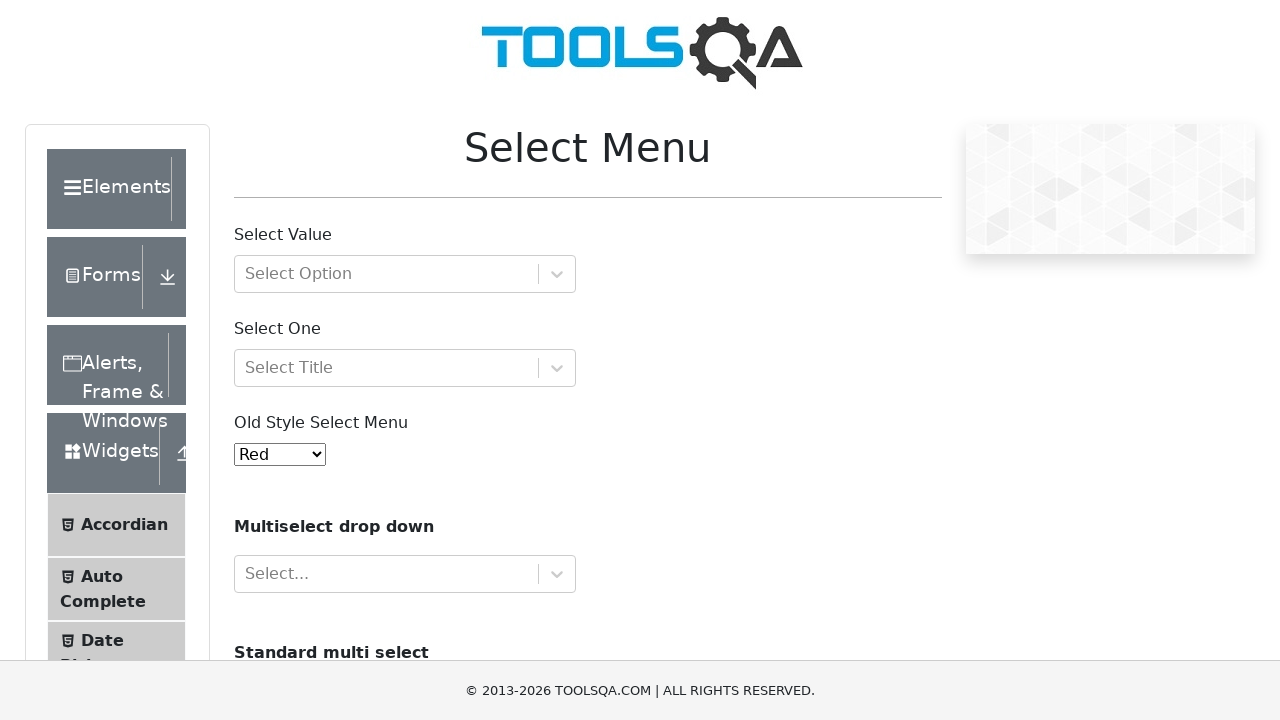

Selected 'Green' from old-style HTML select menu on #oldSelectMenu
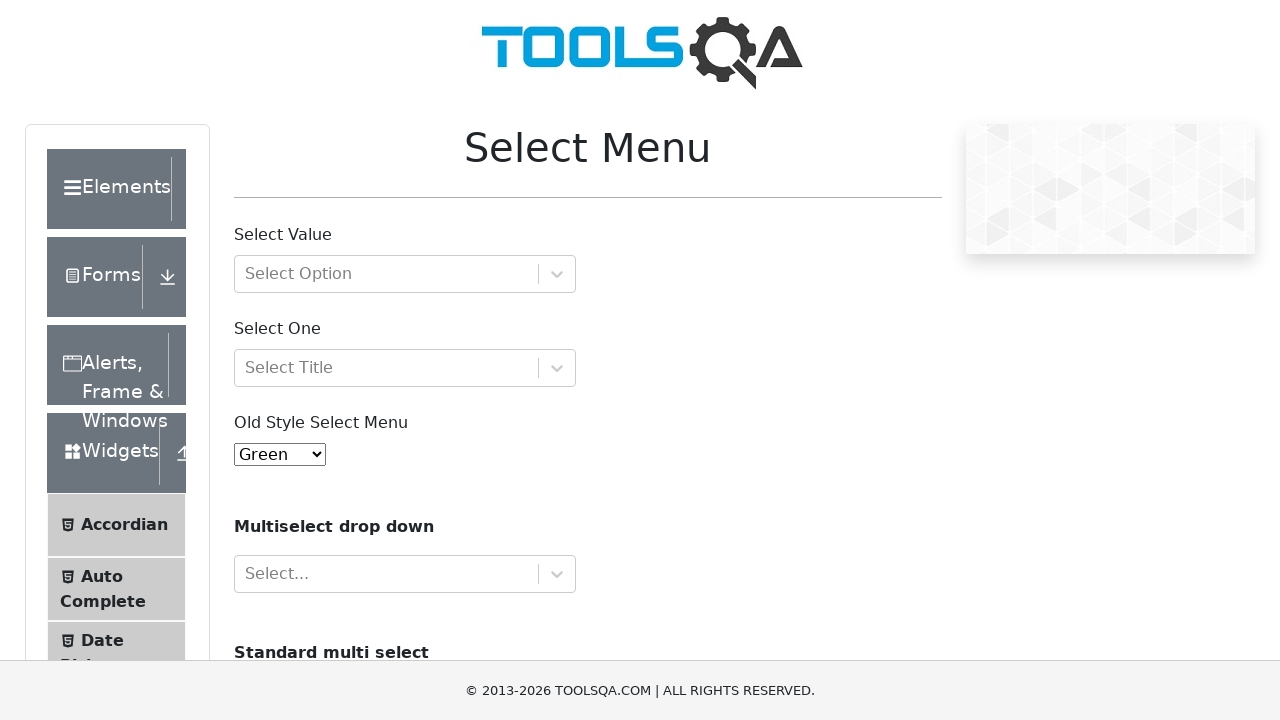

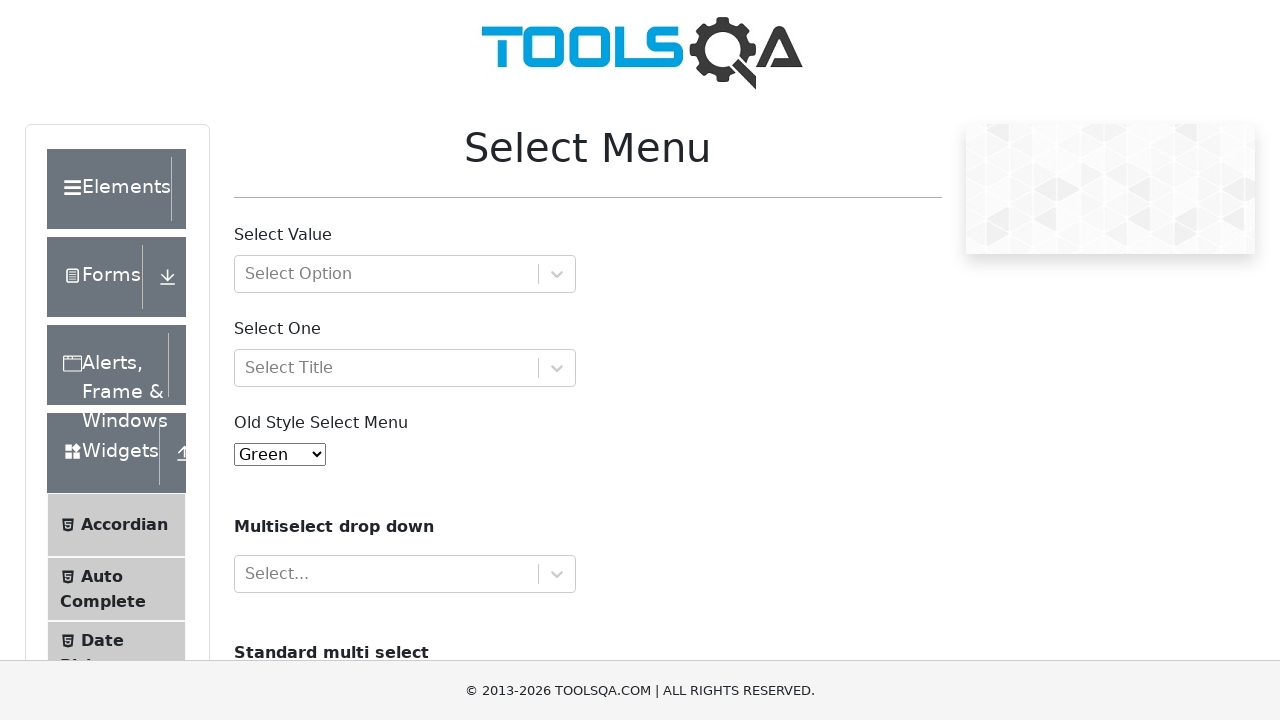